Tests a jQuery combo tree dropdown component by clicking to open it and selecting multiple choices from the dropdown list

Starting URL: https://www.jqueryscript.net/demo/Drop-Down-Combo-Tree/

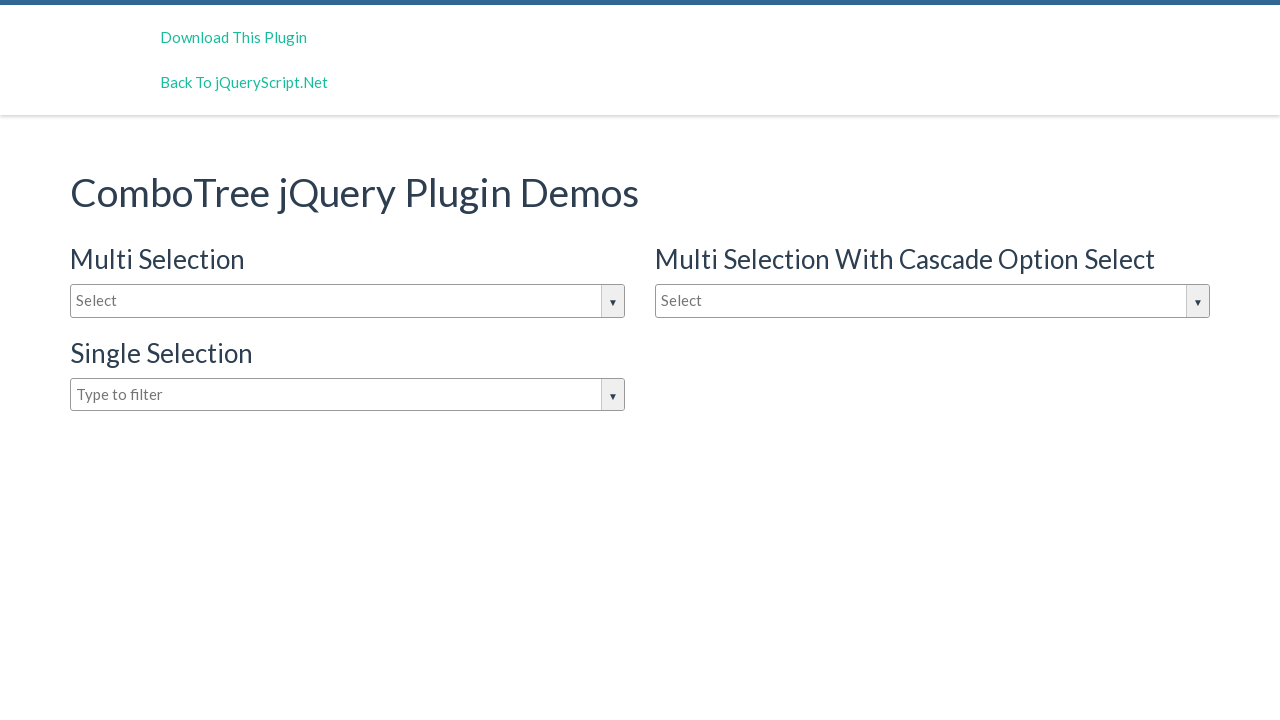

Clicked on the combo tree input box to open dropdown at (348, 301) on #justAnInputBox
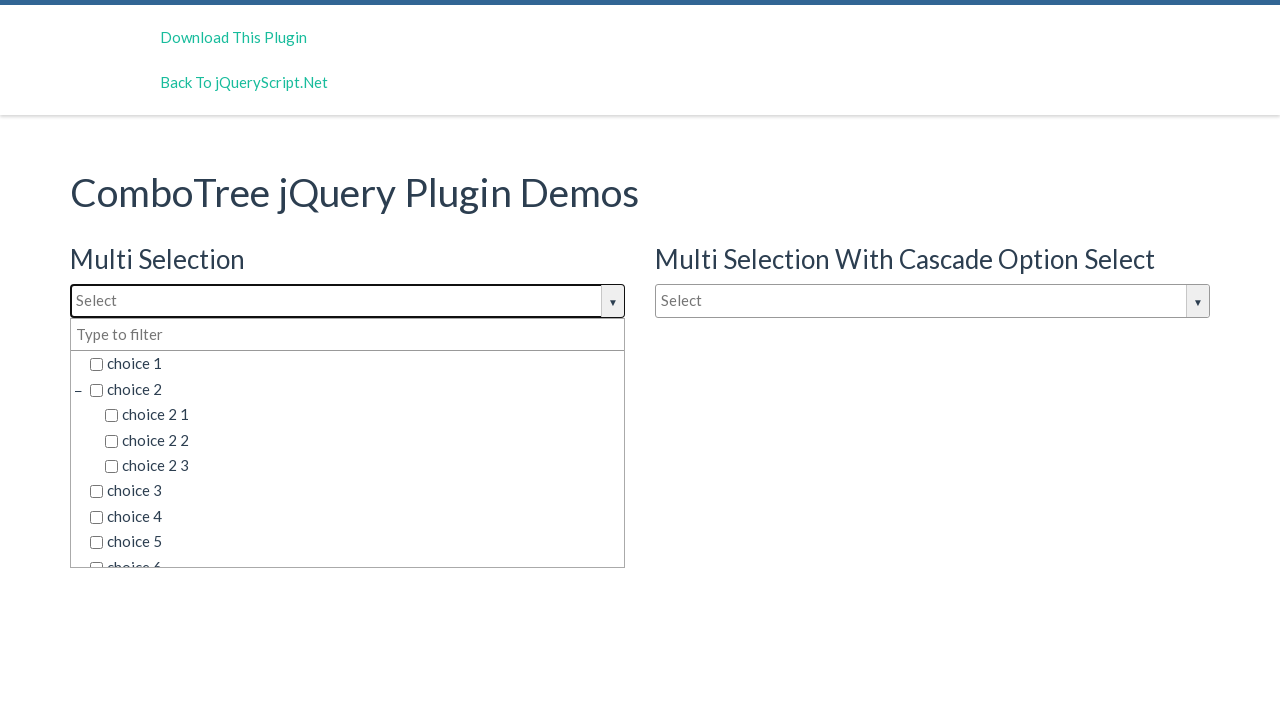

Dropdown options loaded and visible
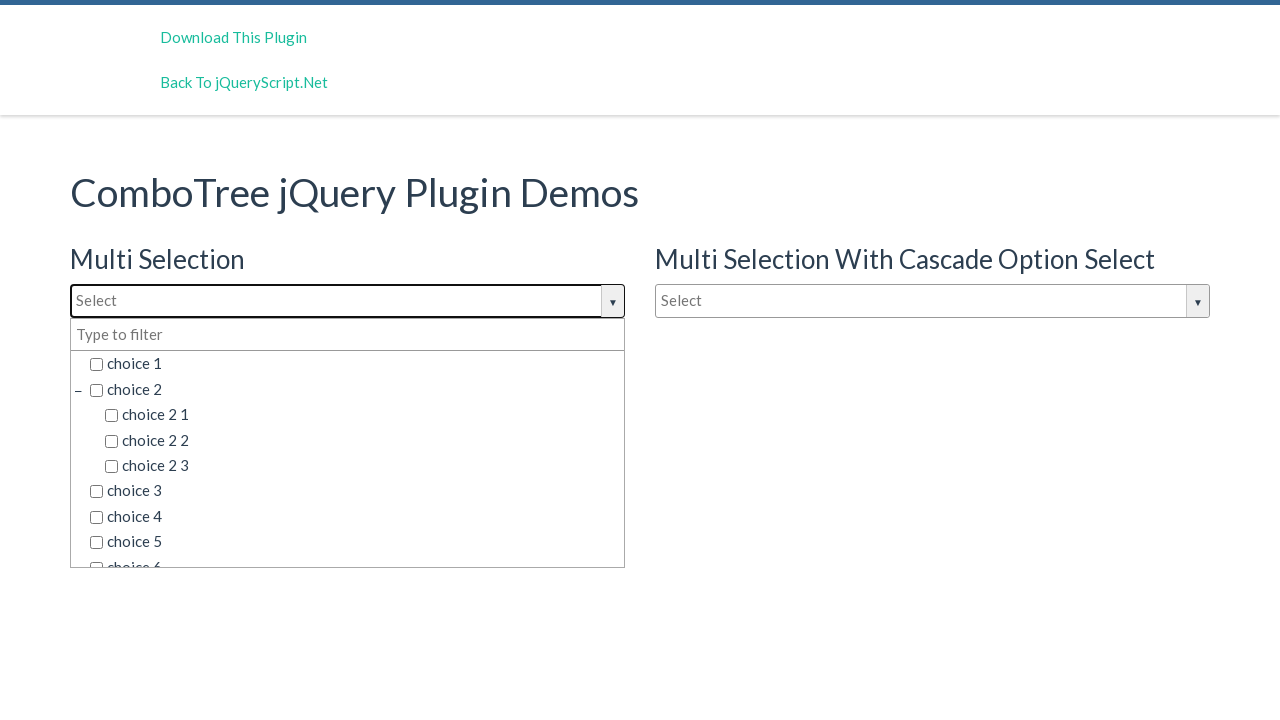

Selected 'choice 2' from dropdown at (355, 389) on span.comboTreeItemTitle:has-text('choice 2')
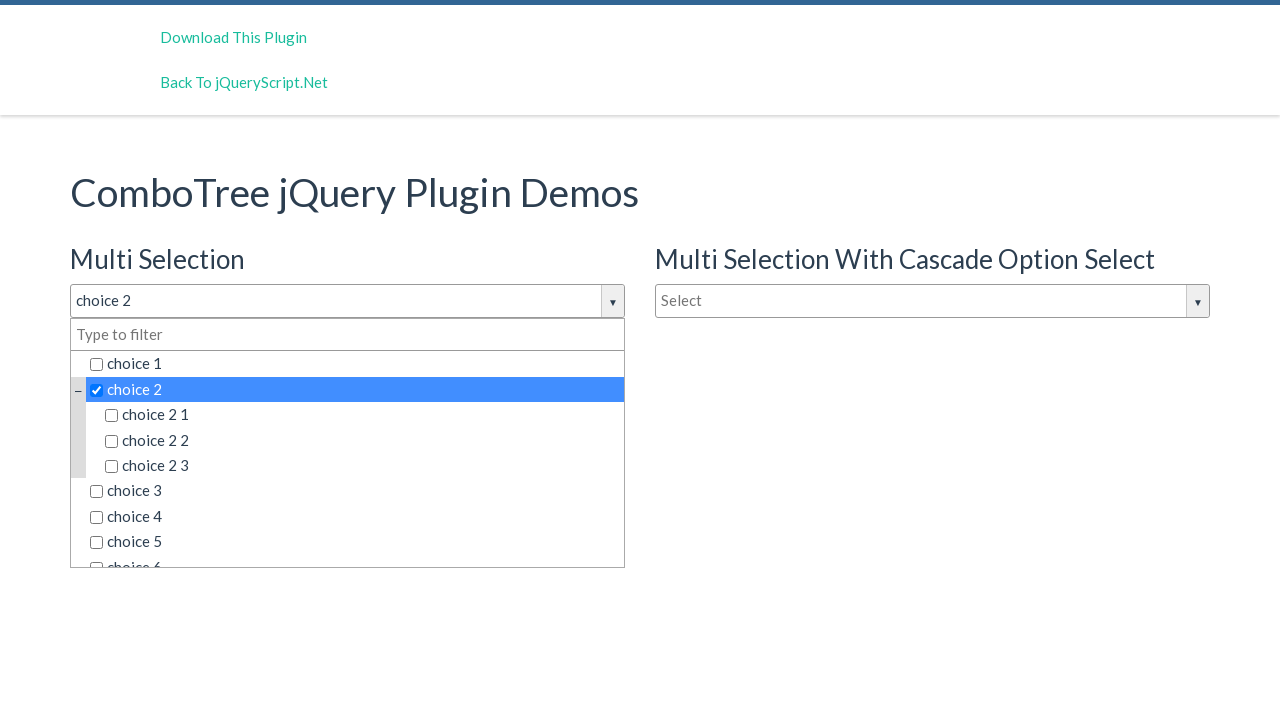

Selected 'choice 3' from dropdown at (355, 491) on span.comboTreeItemTitle:has-text('choice 3')
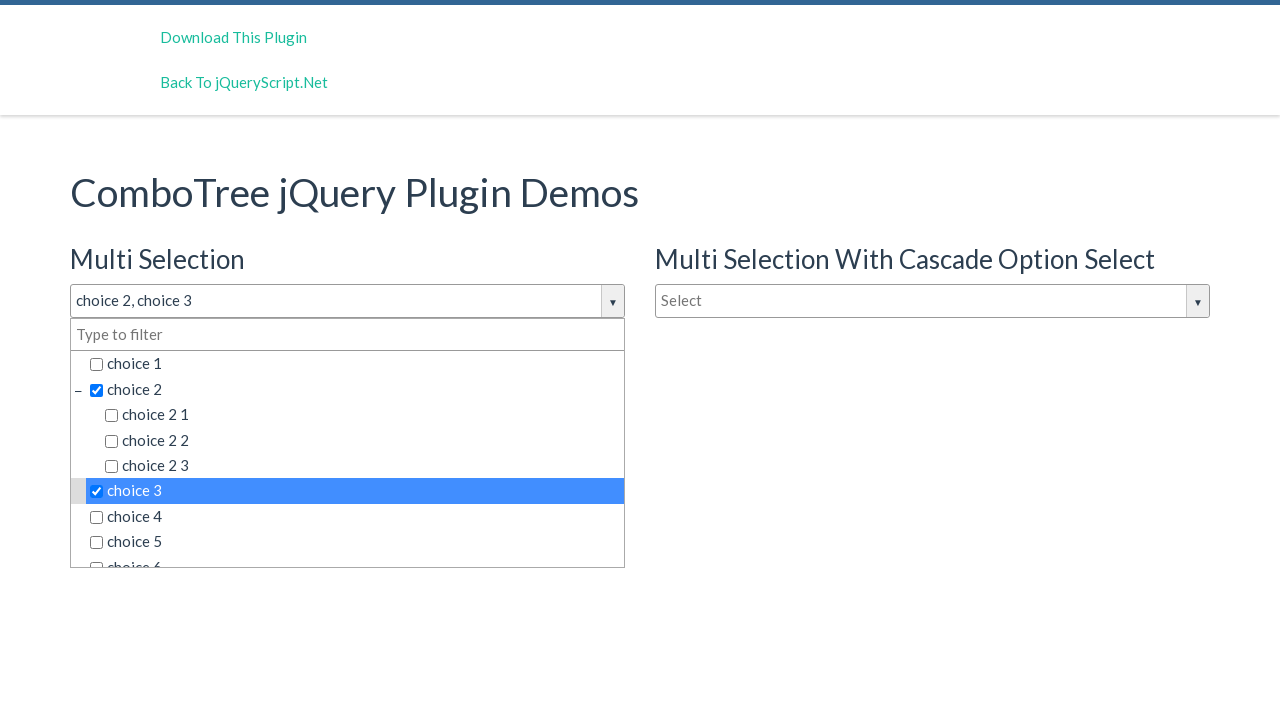

Selected 'choice 6 2 1' from dropdown at (370, 478) on span.comboTreeItemTitle:has-text('choice 6 2 1')
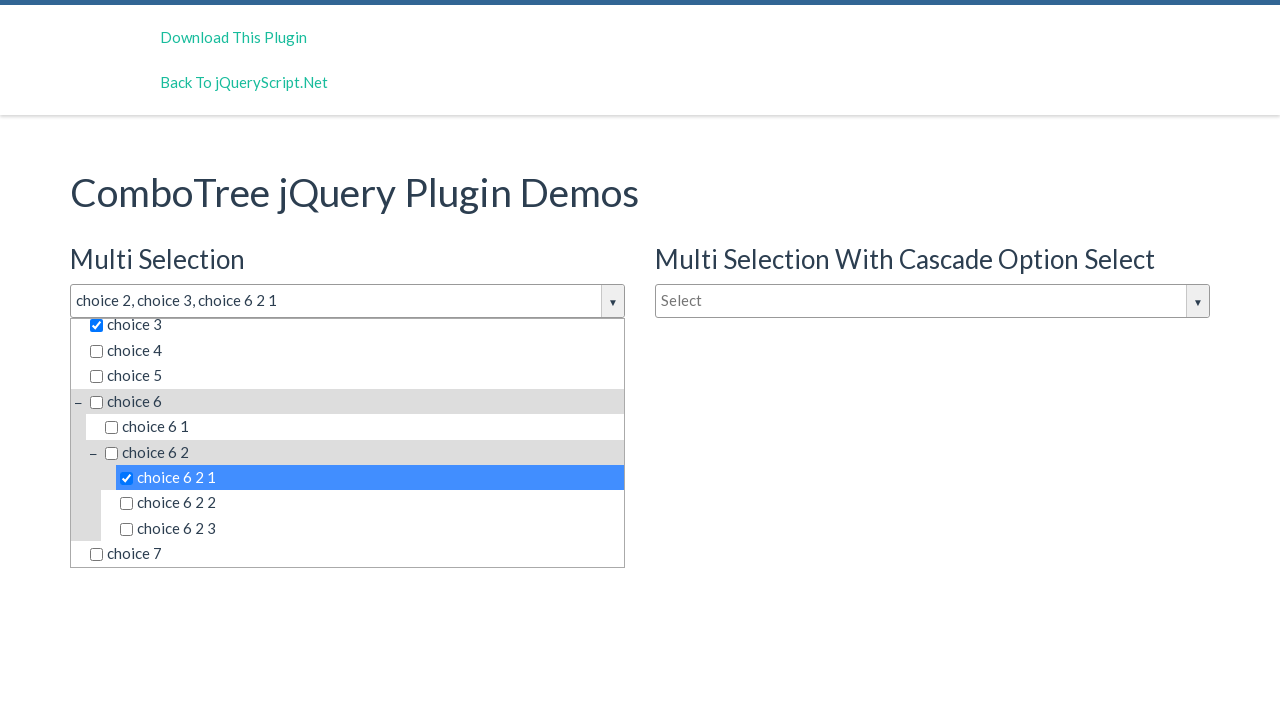

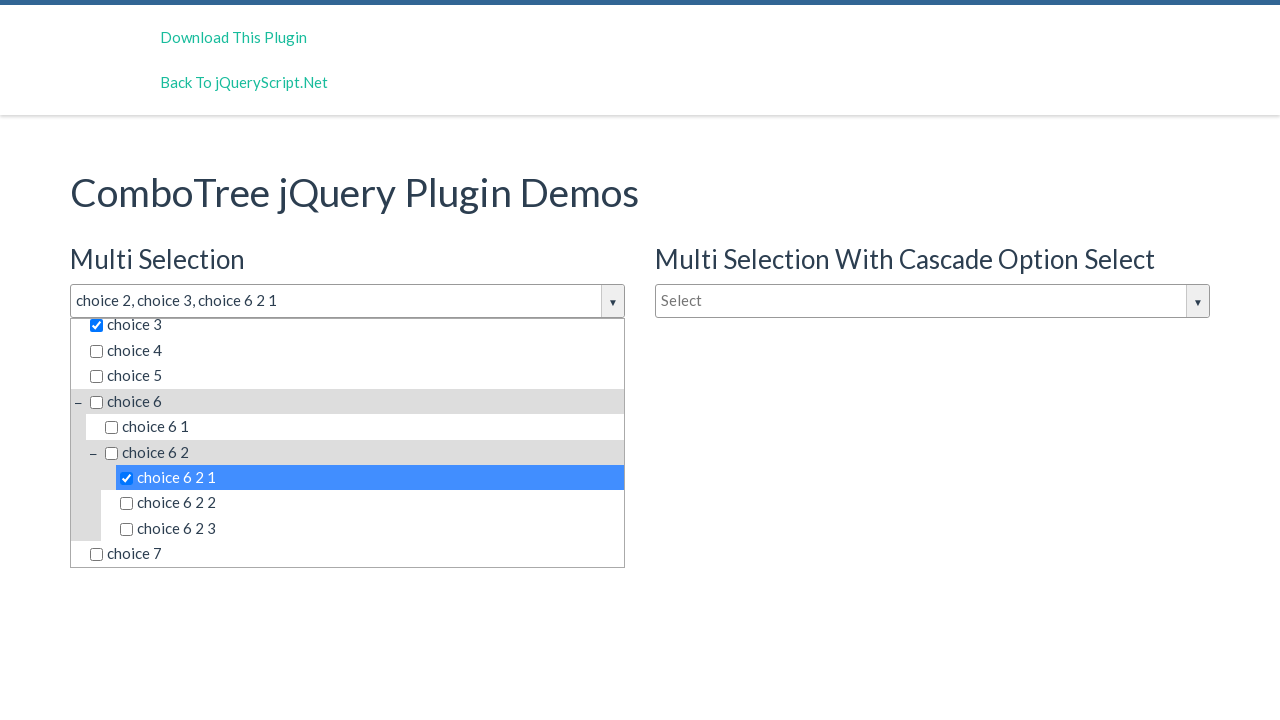